Opens the select one dropdown and selects a title option

Starting URL: https://demoqa.com/select-menu

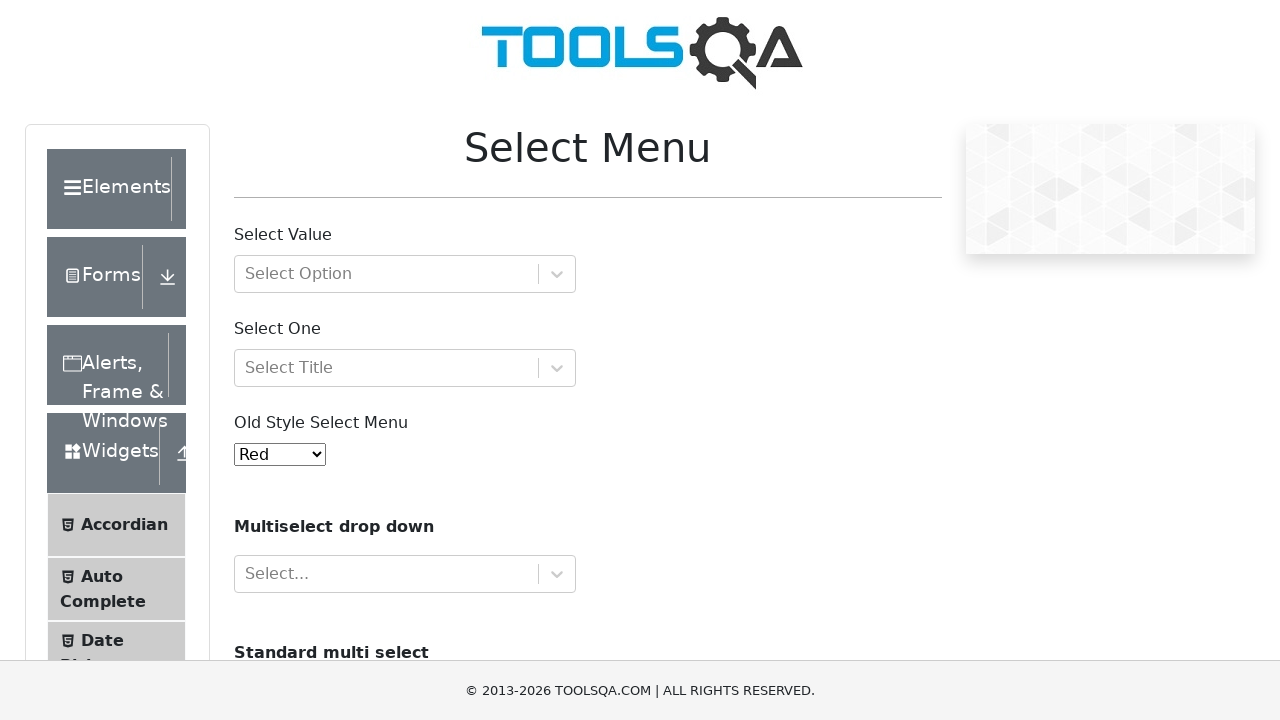

Clicked on the select one dropdown at (405, 368) on #selectOne
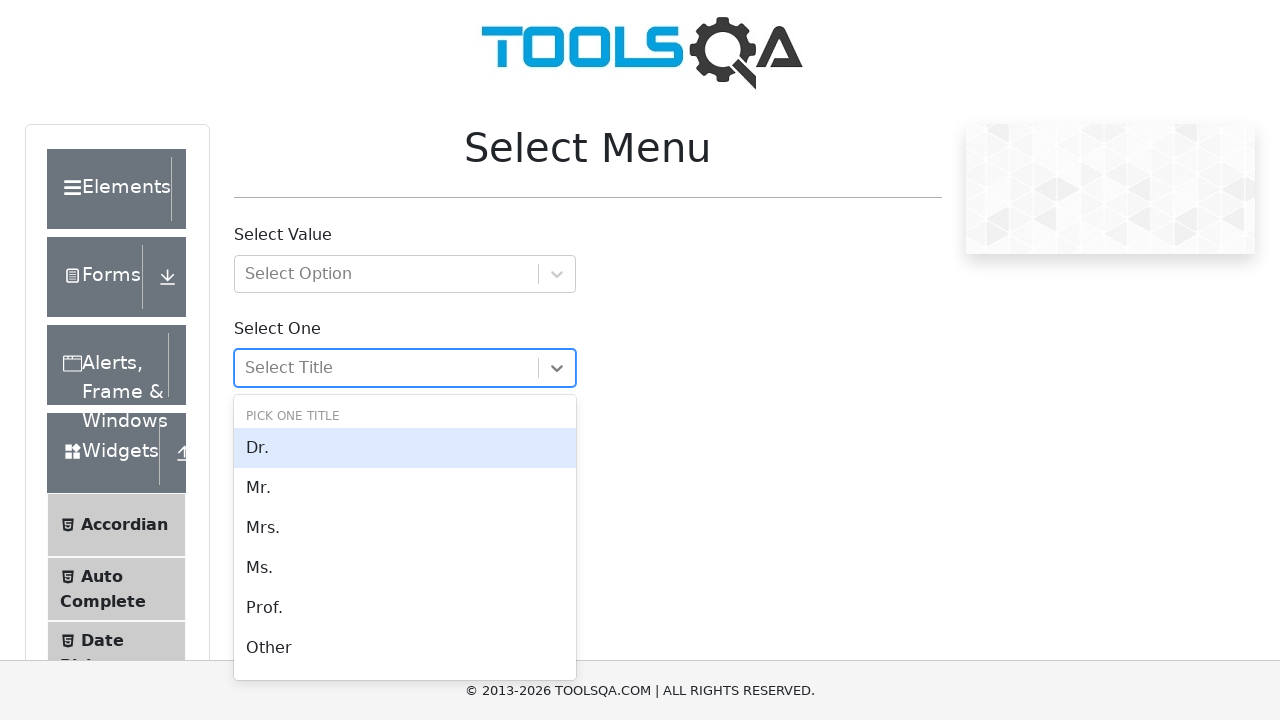

Selected 'Mr.' option from the dropdown at (405, 488) on div[class*='option']:has-text('Mr.')
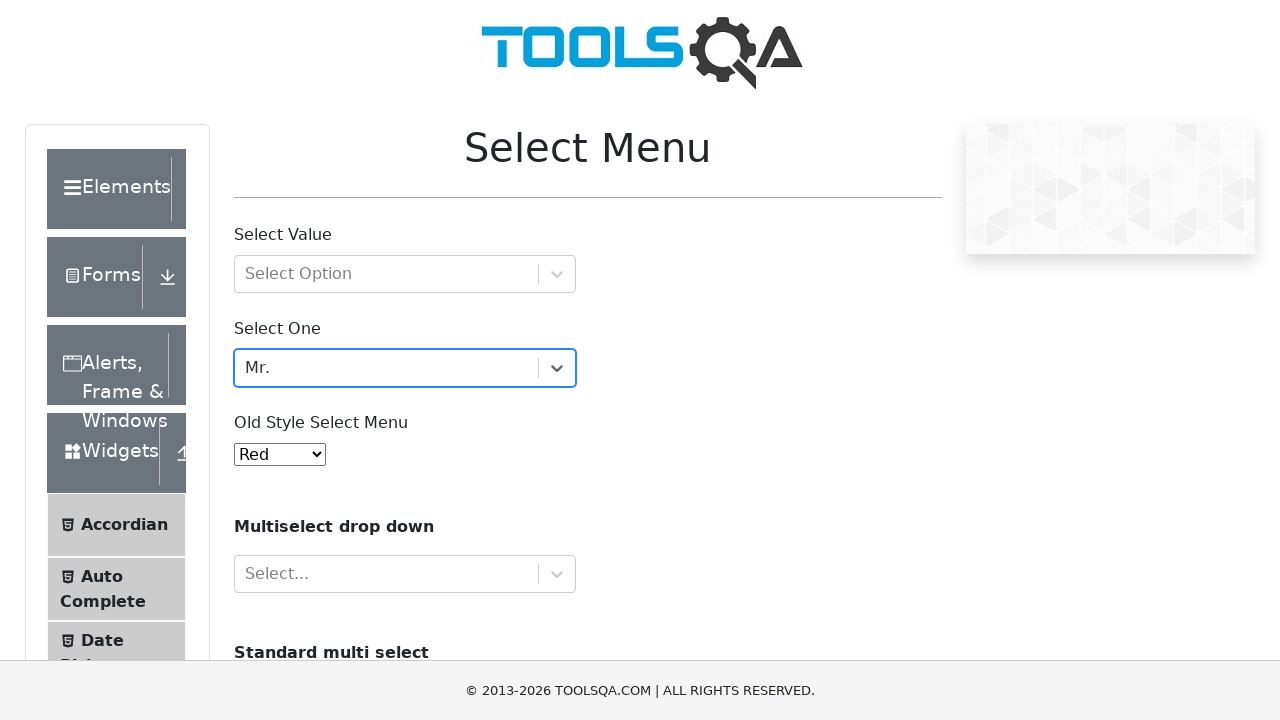

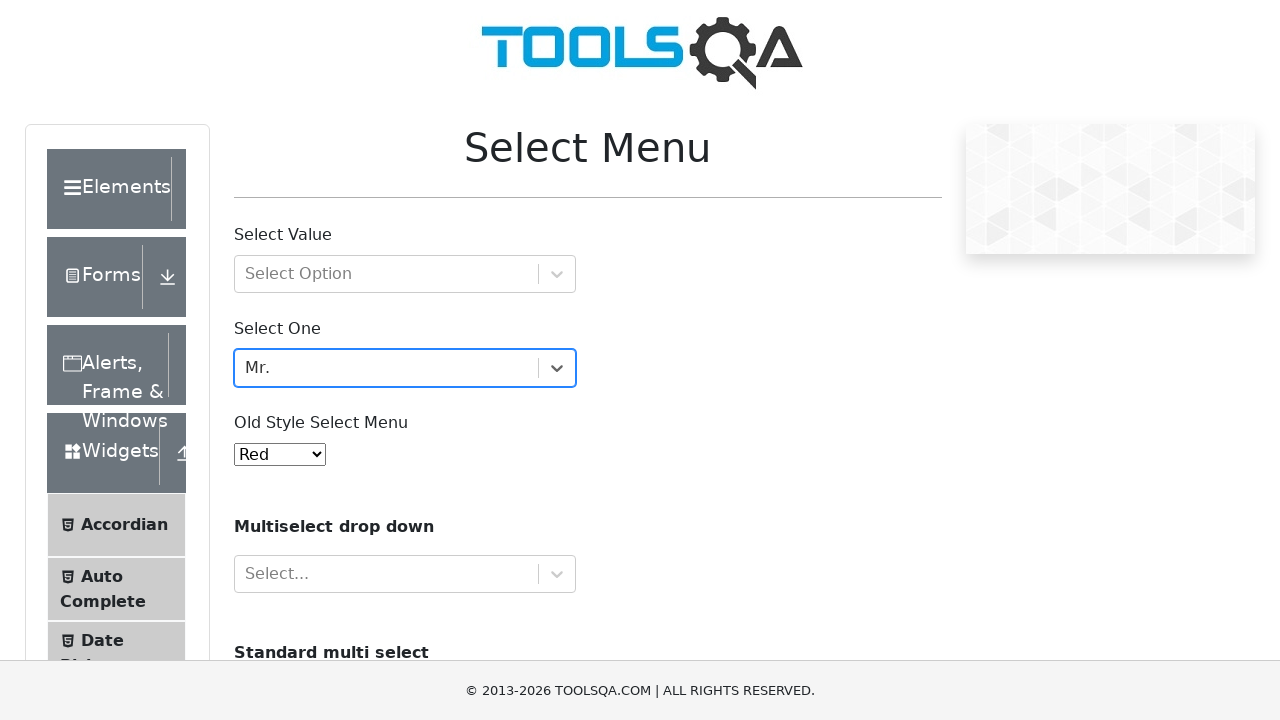